Tests iframe/frame switching functionality by navigating between single and multiple frames, entering text in input fields within nested iframes

Starting URL: https://demo.automationtesting.in/Frames.html

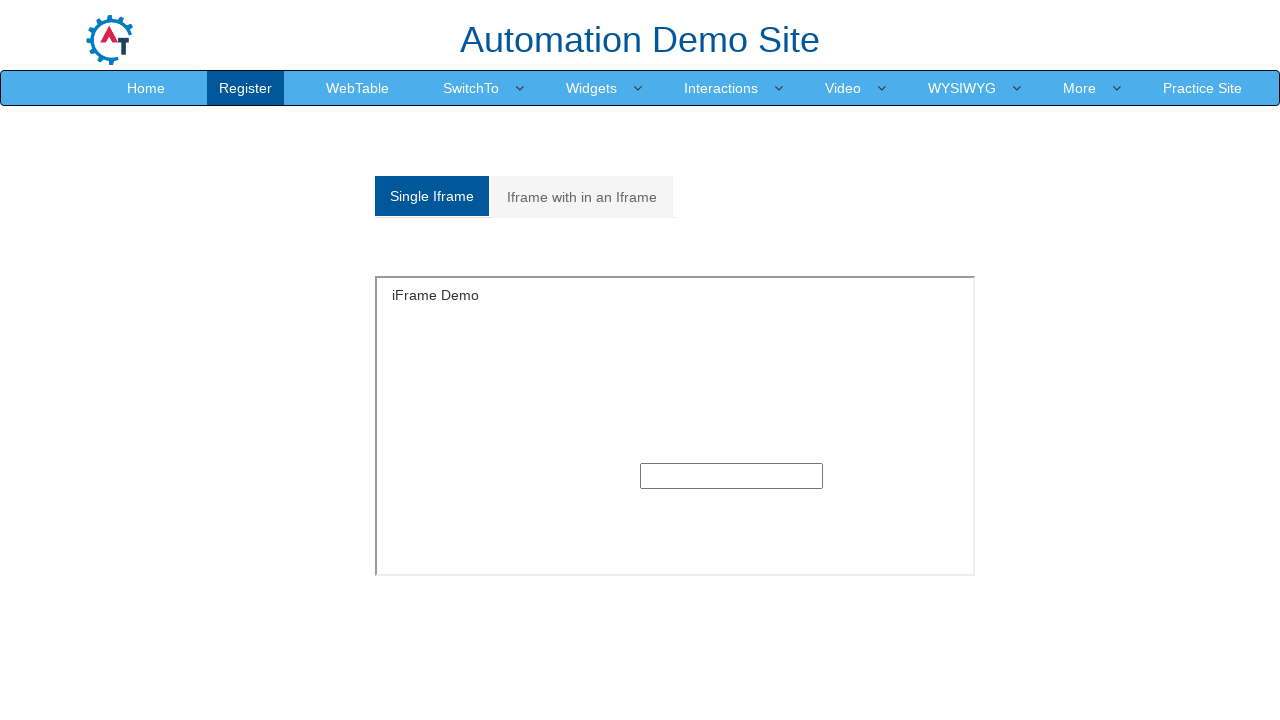

Located the first iframe on the page
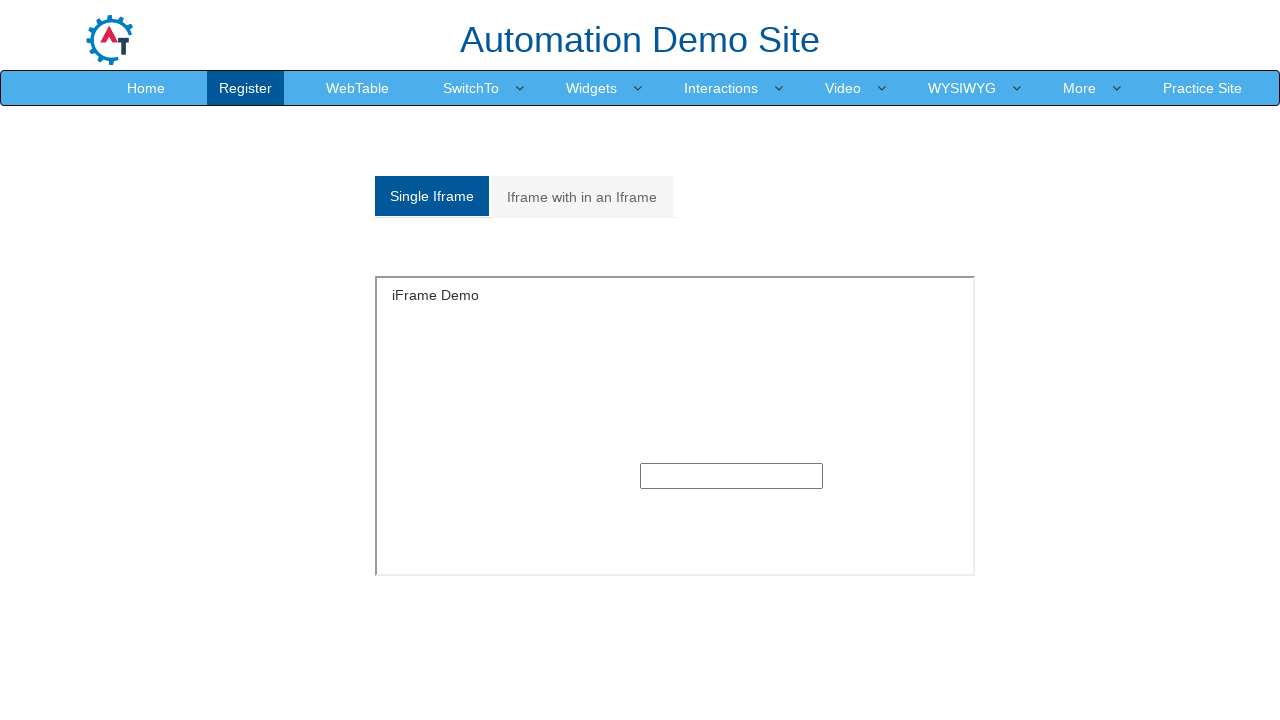

Filled input field in first iframe with 'Java' on iframe >> nth=0 >> internal:control=enter-frame >> input[type='text'] >> nth=0
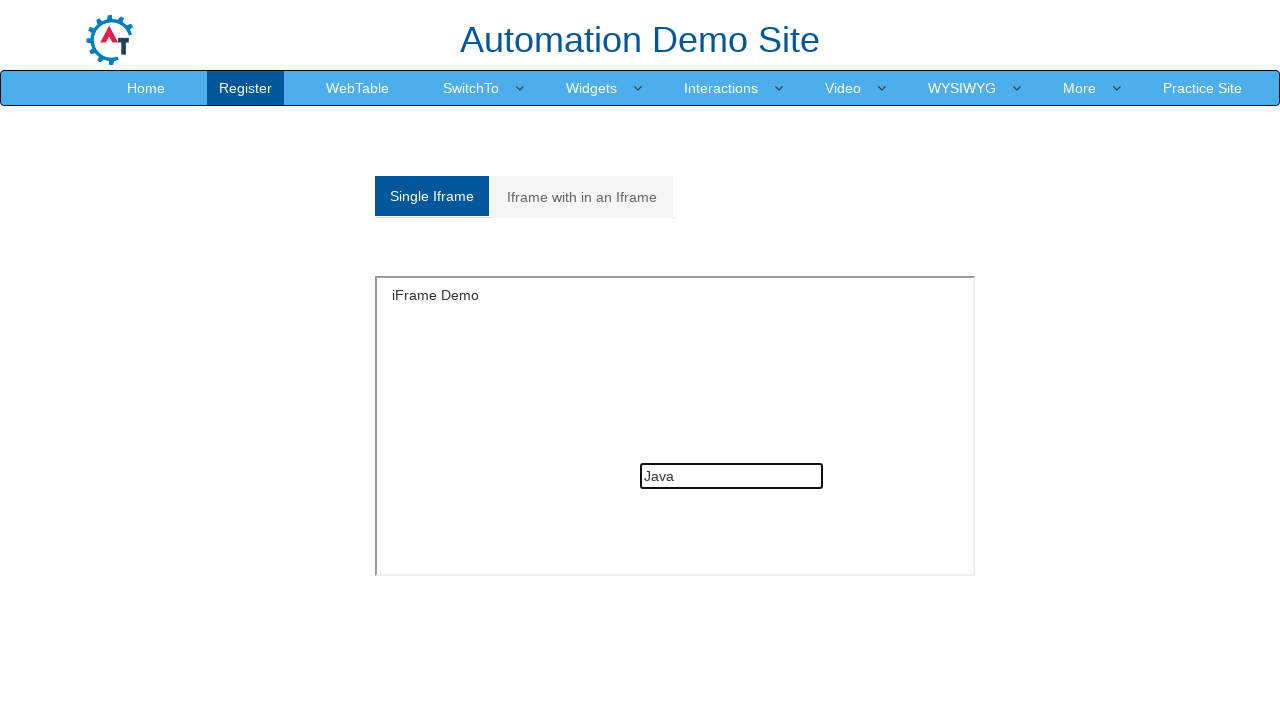

Clicked on 'Multiple' tab to switch to multiple frames section at (582, 197) on a[href='#Multiple']
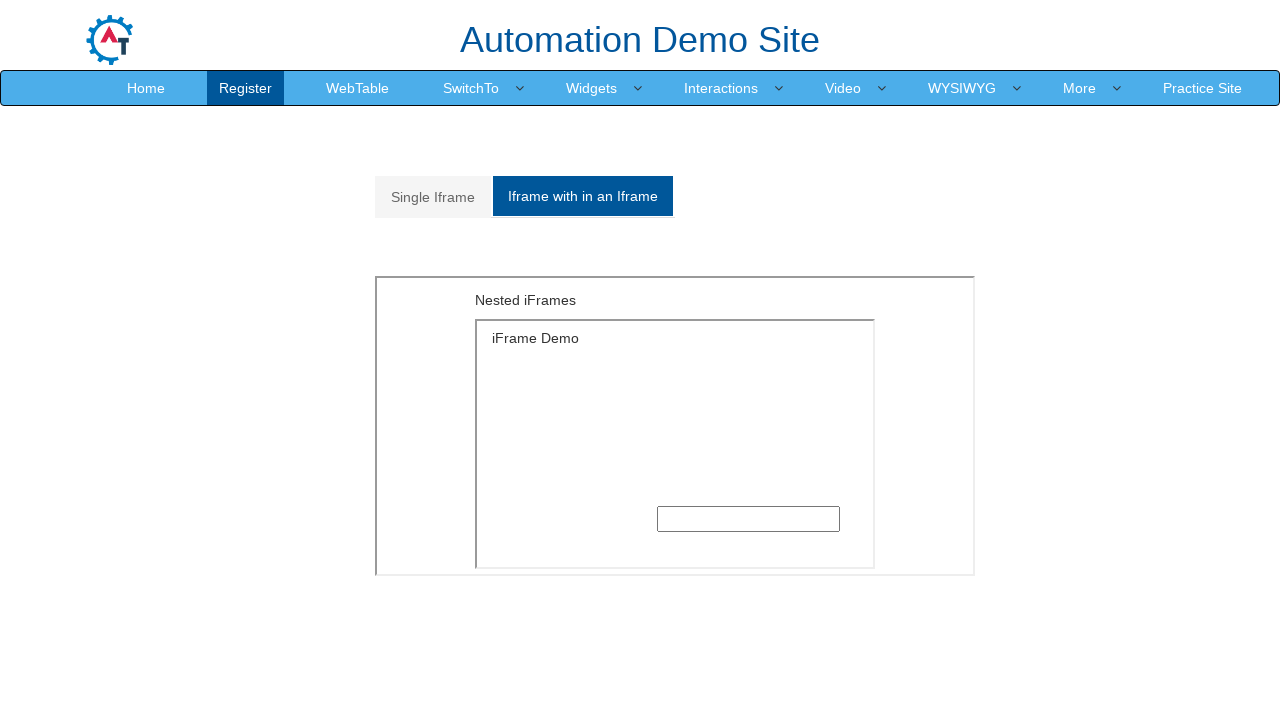

Waited for multiple frames section to be visible
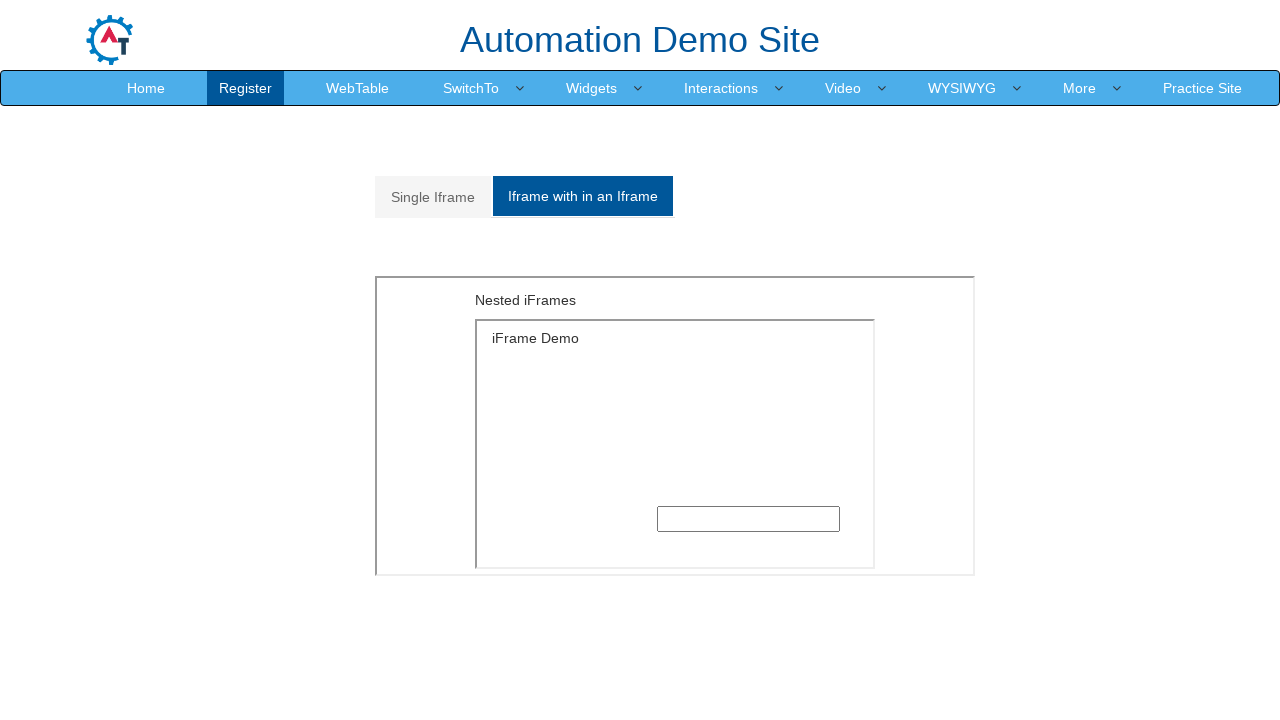

Located the second iframe (outer frame in multiple frames section)
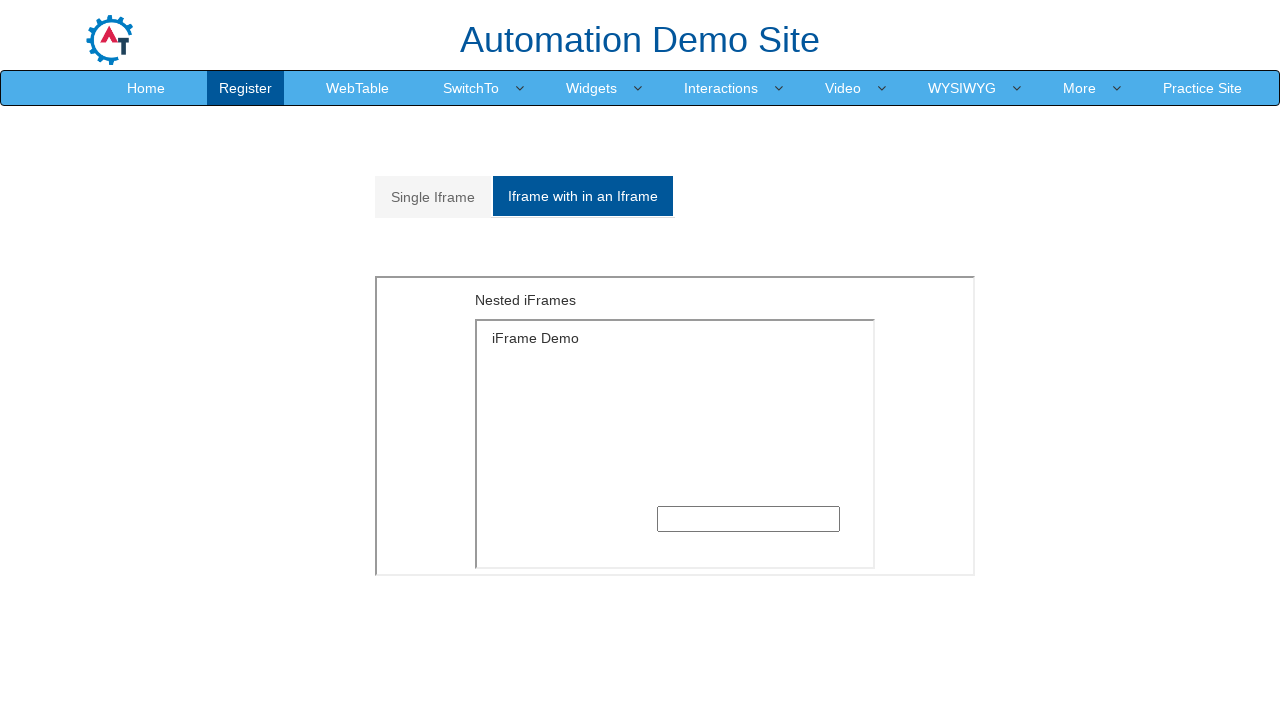

Located the nested iframe with src='SingleFrame.html'
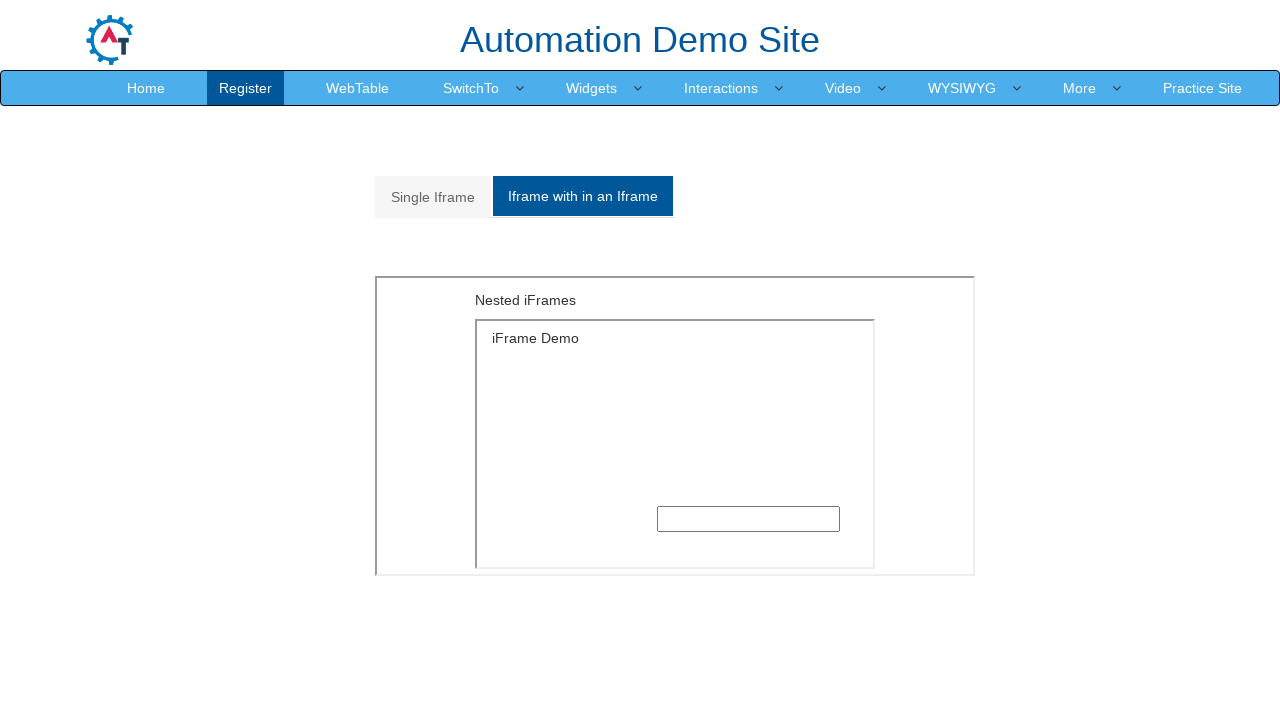

Filled input field in nested iframe with 'Welcome to selenium' on iframe >> nth=1 >> internal:control=enter-frame >> iframe[src='SingleFrame.html'
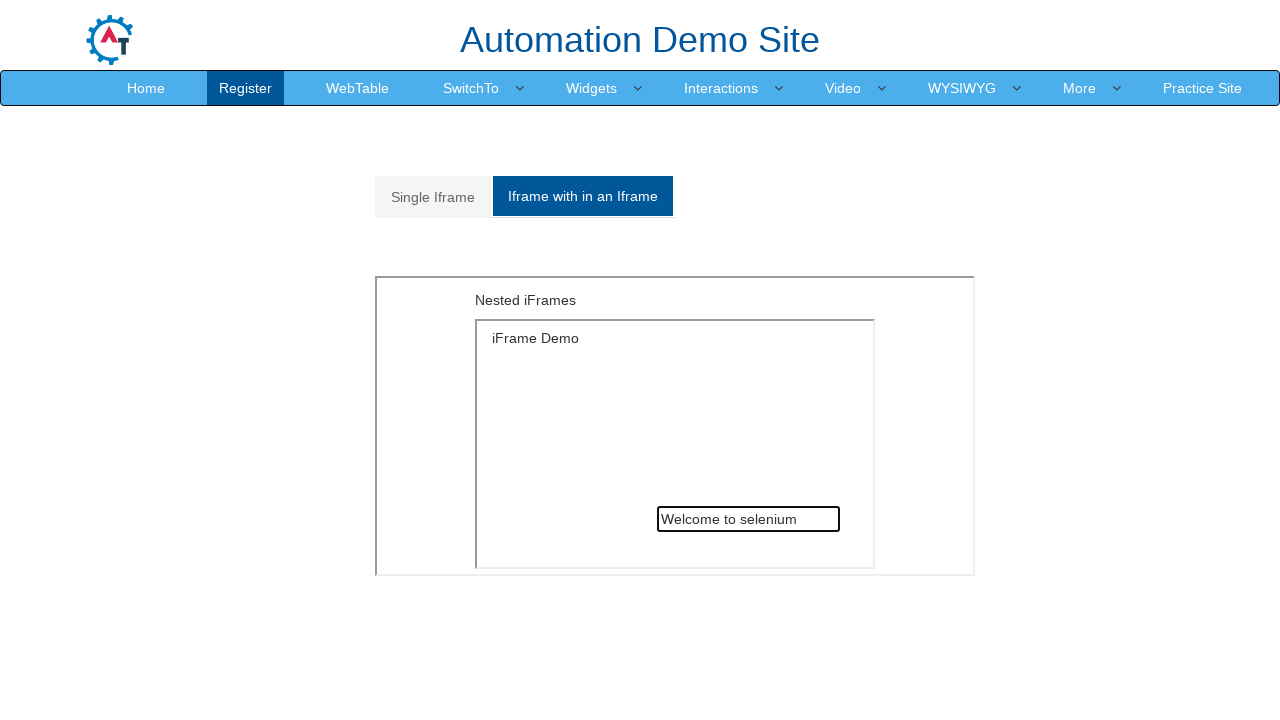

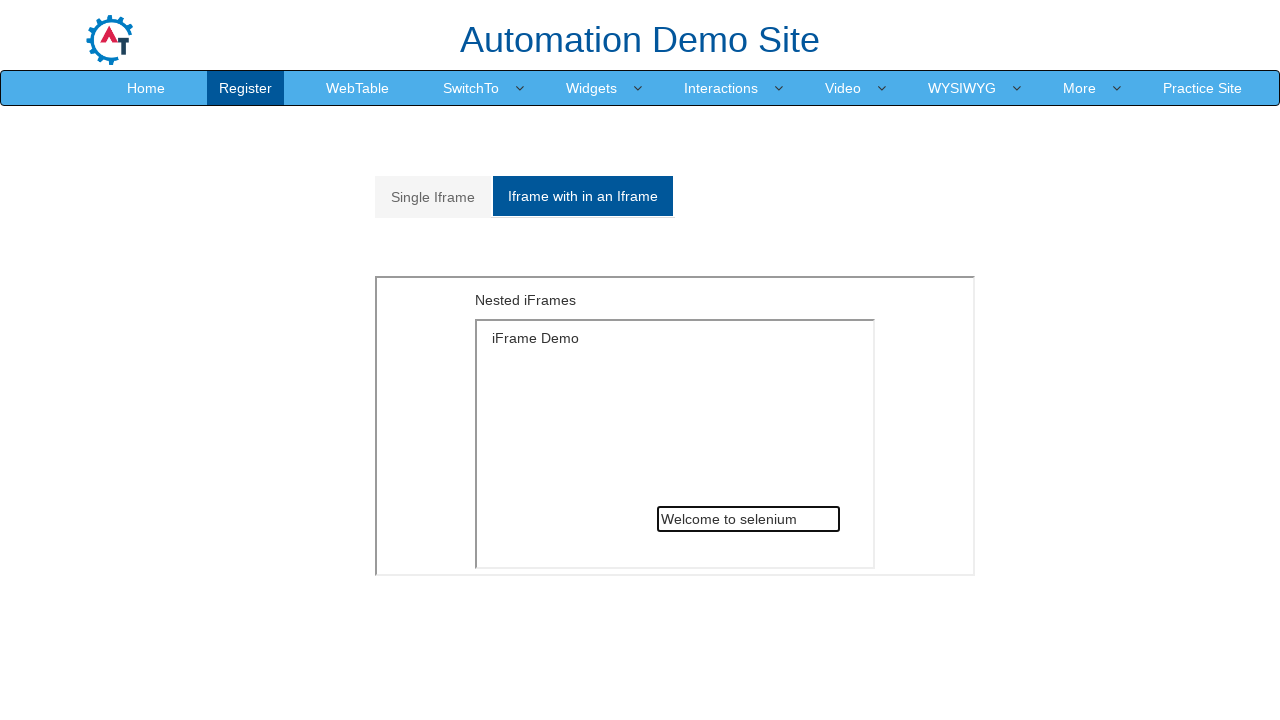